Tests drag and drop functionality on jQuery UI demo page by dragging an element from source to target position

Starting URL: https://jqueryui.com/droppable/

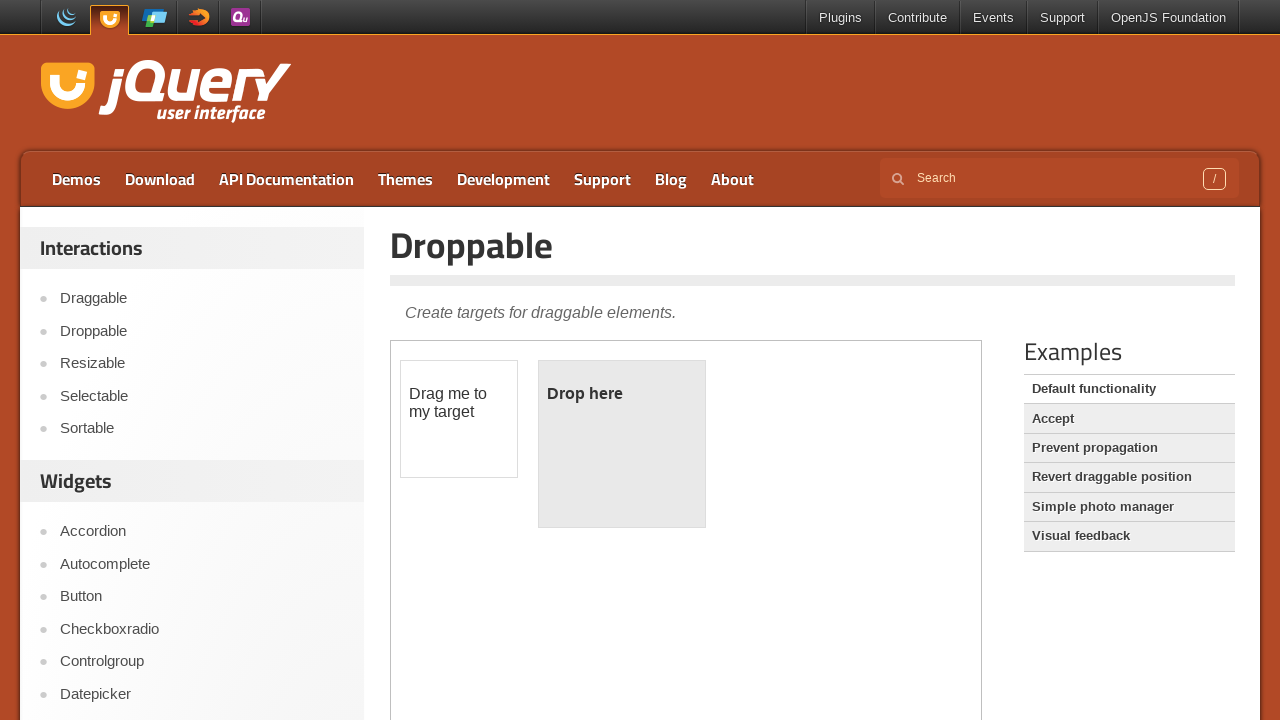

Located the demo iframe
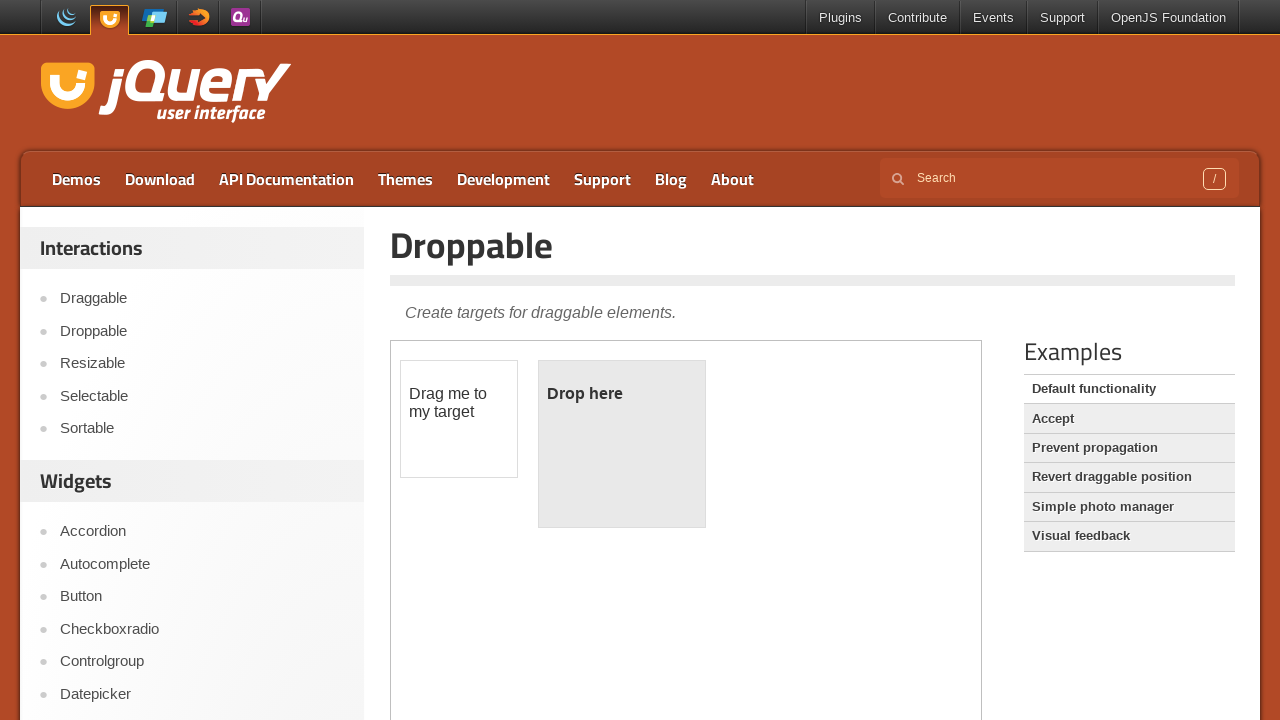

Located the draggable element with id 'draggable'
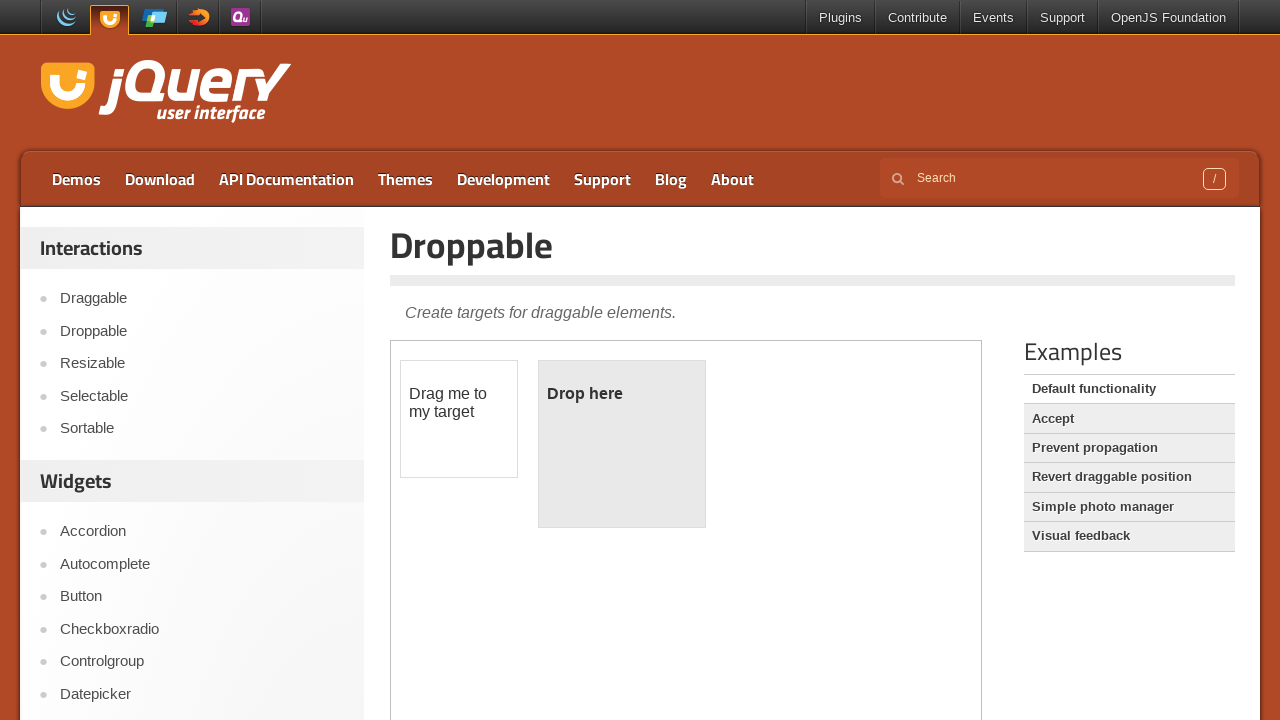

Located the droppable target element with id 'droppable'
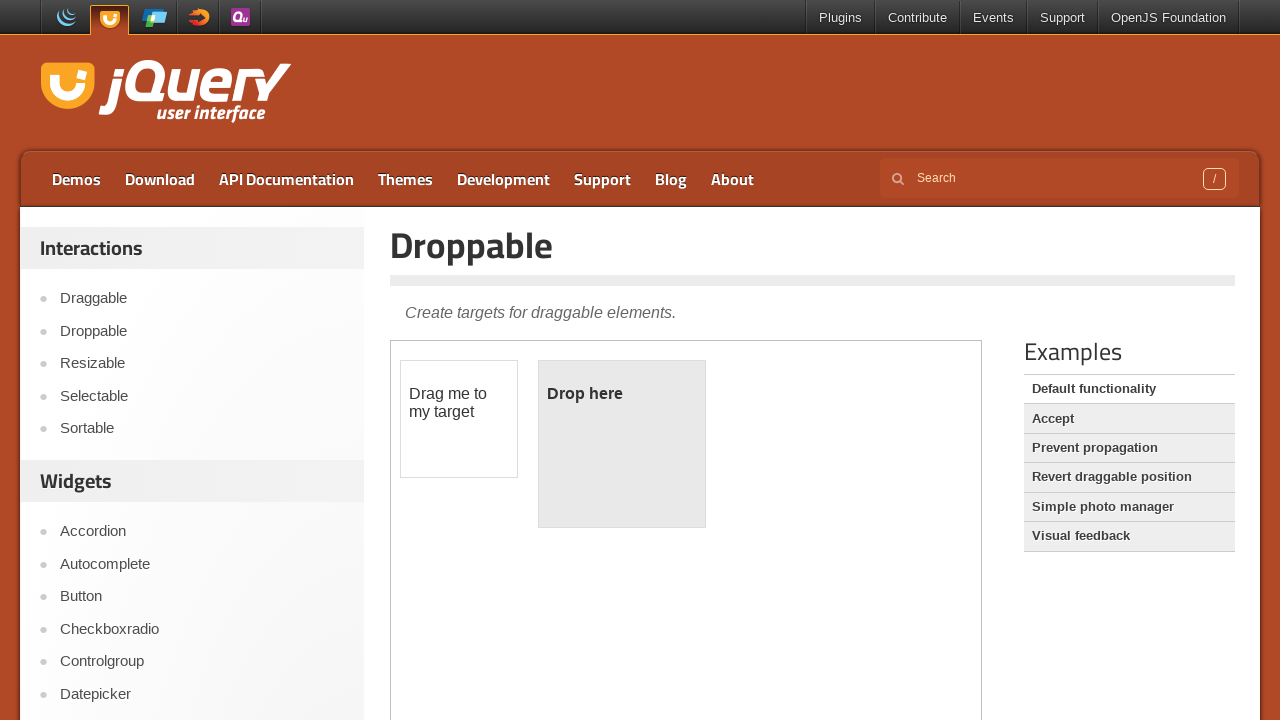

Dragged element from source to target position at (622, 444)
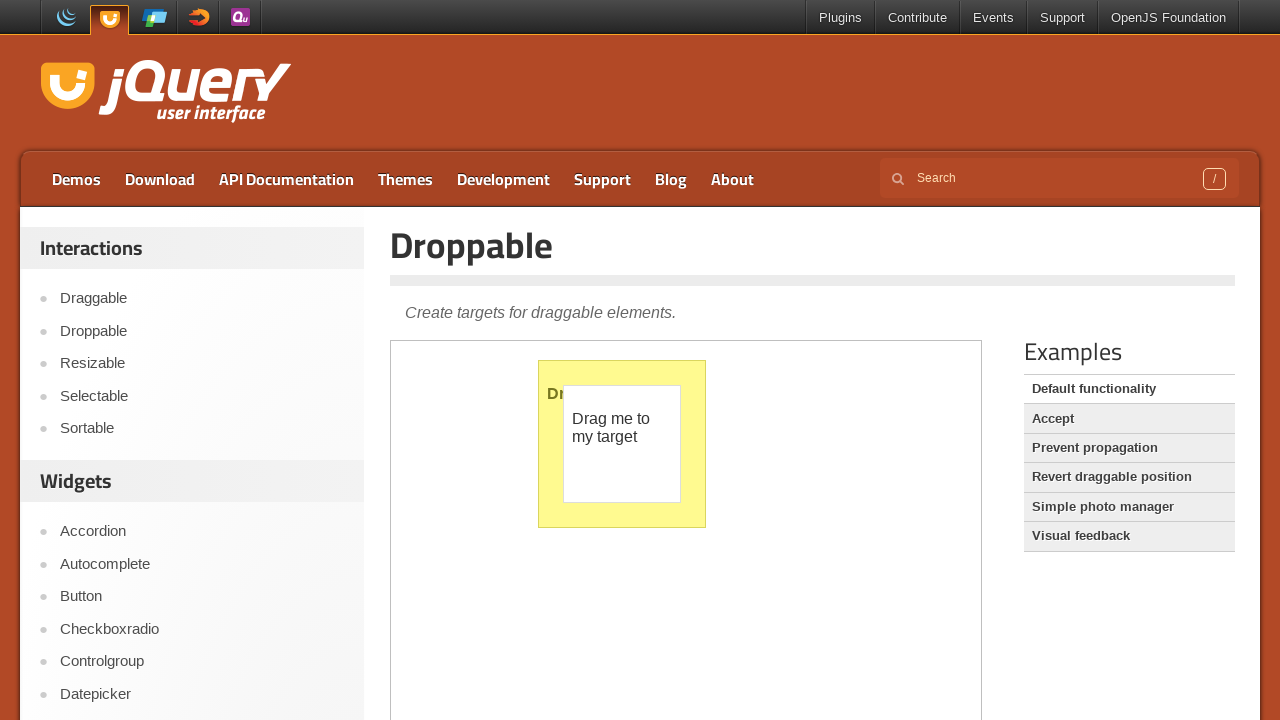

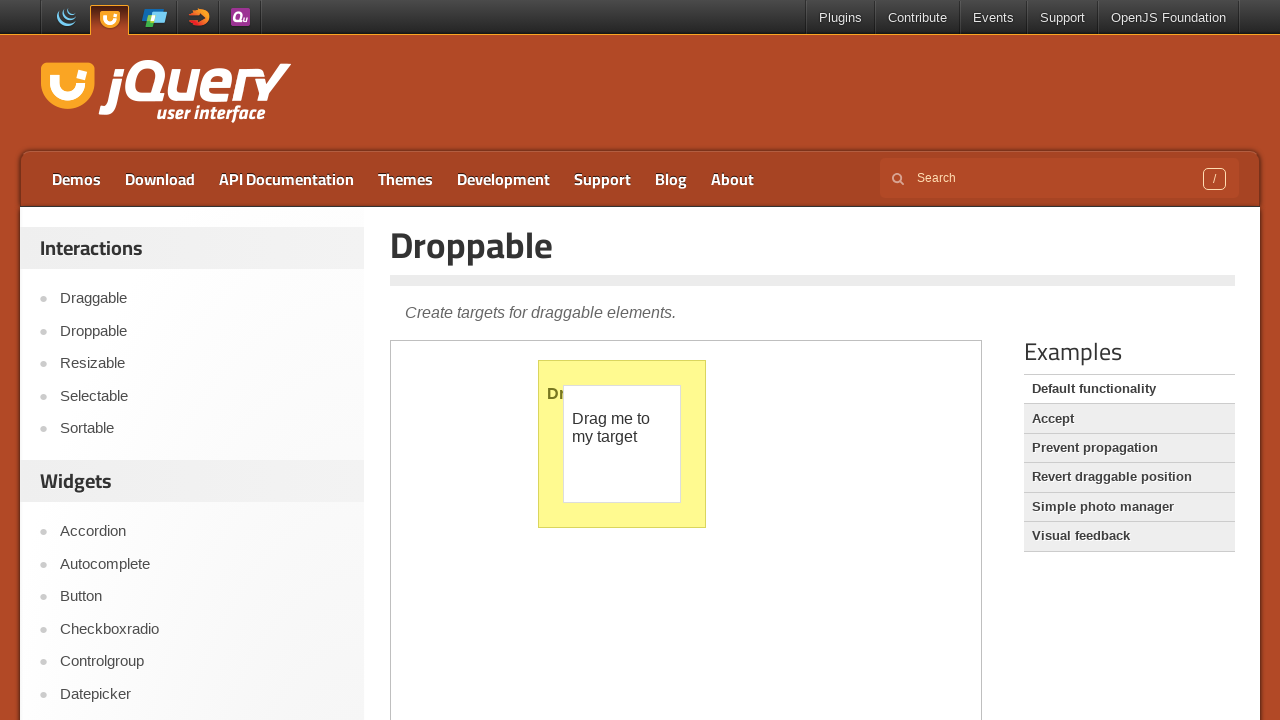